Tests keyboard actions by typing text, selecting all, copying, tabbing to next field, pasting, and clearing text using keyboard shortcuts

Starting URL: https://text-compare.com/

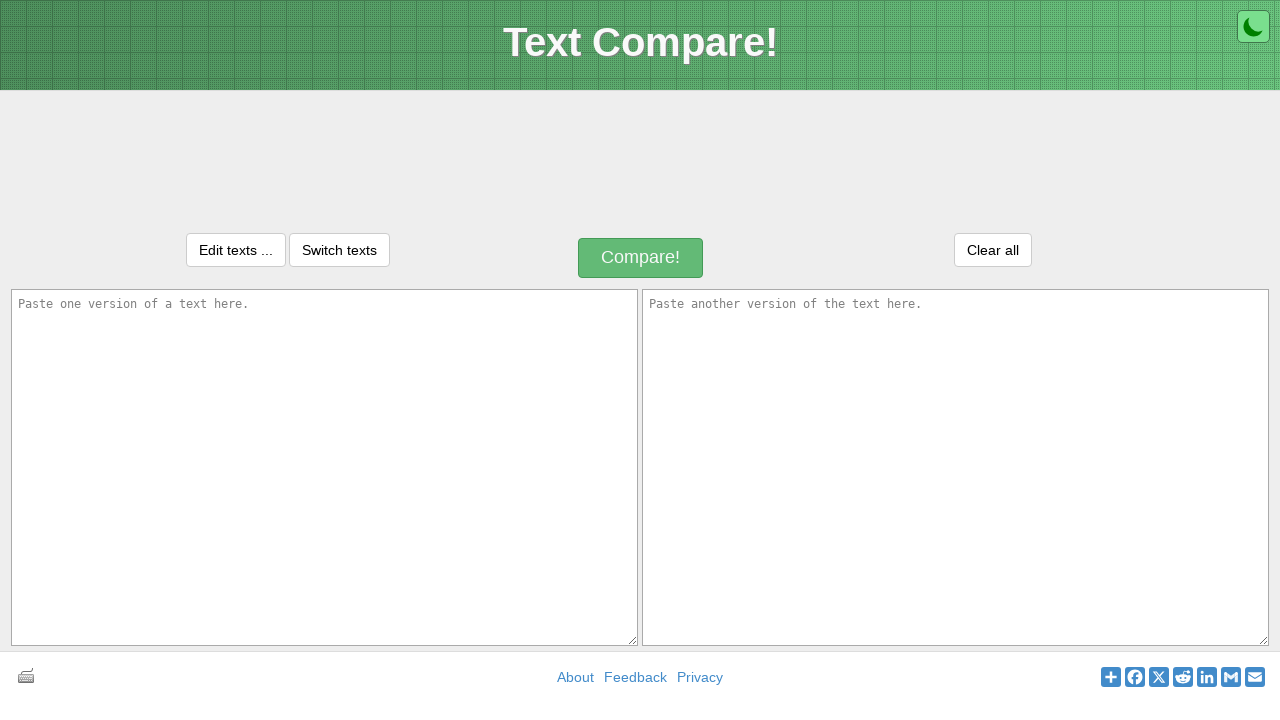

Typed 'Hi Shivam How Are you?' in the first text area on #inputText1
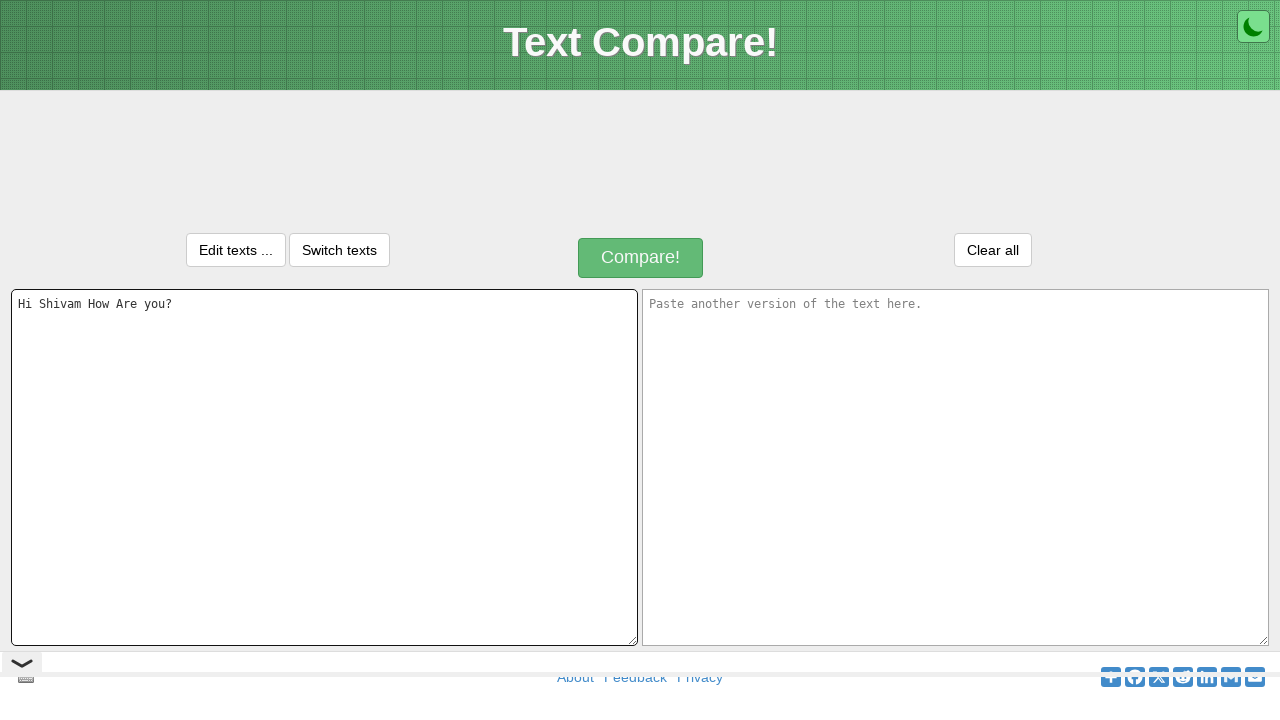

Selected all text in first text area using Ctrl+A on #inputText1
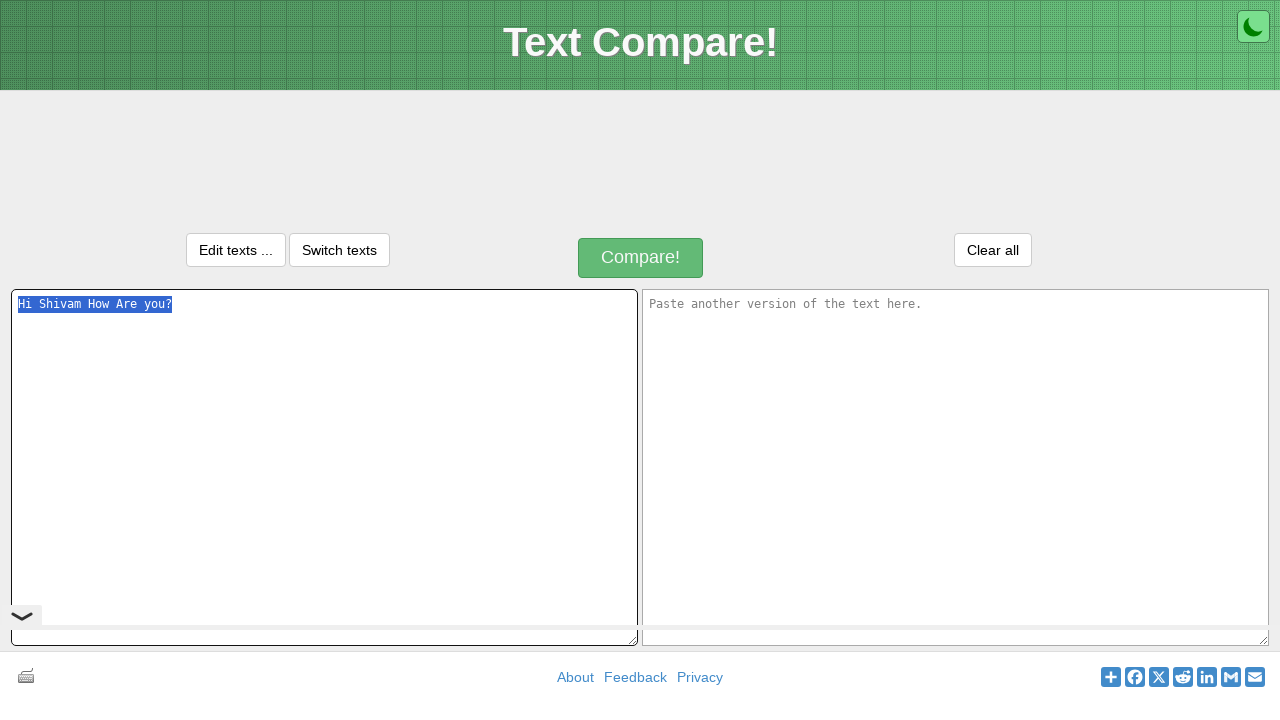

Copied text from first text area using Ctrl+C on #inputText1
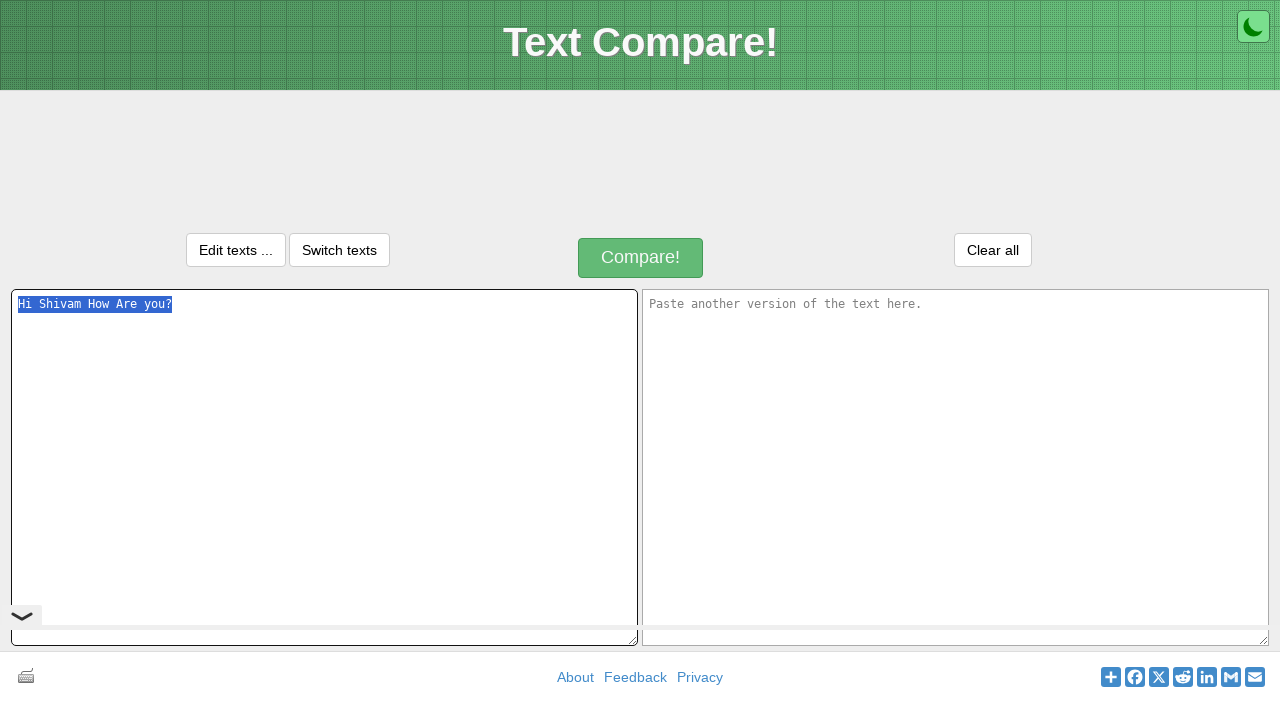

Tabbed to the second text area
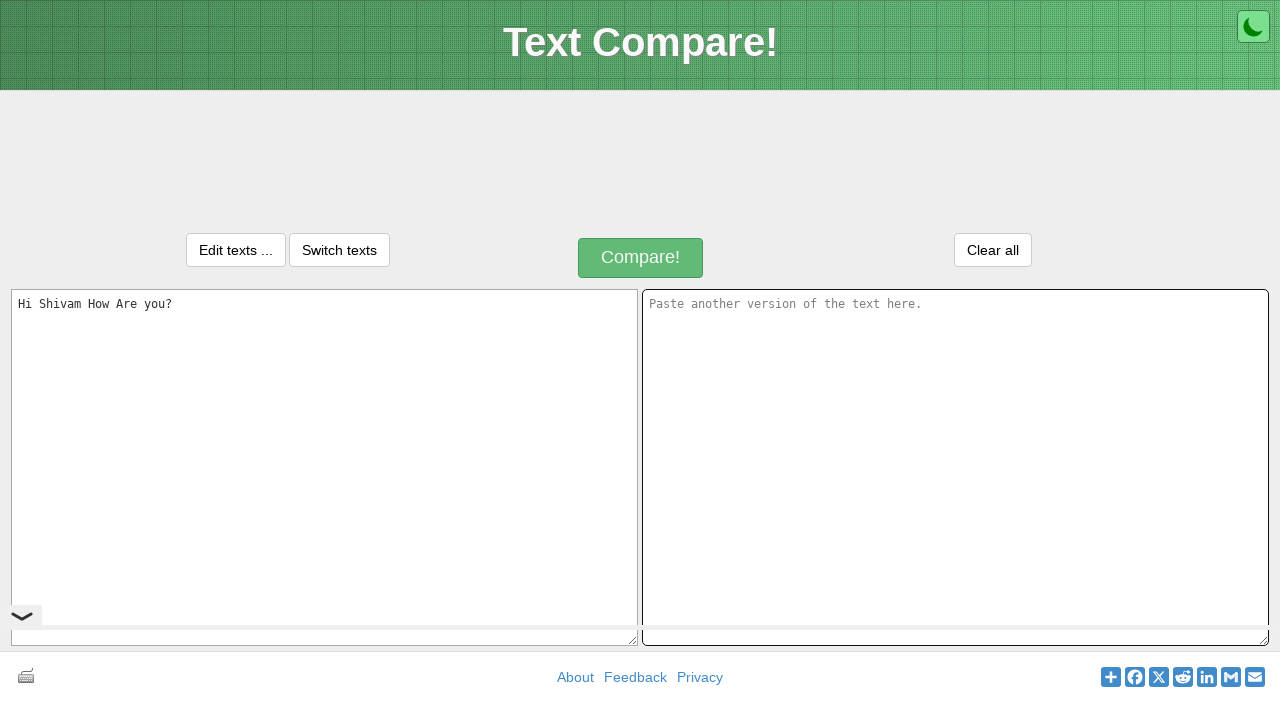

Pasted text into second text area using Ctrl+V
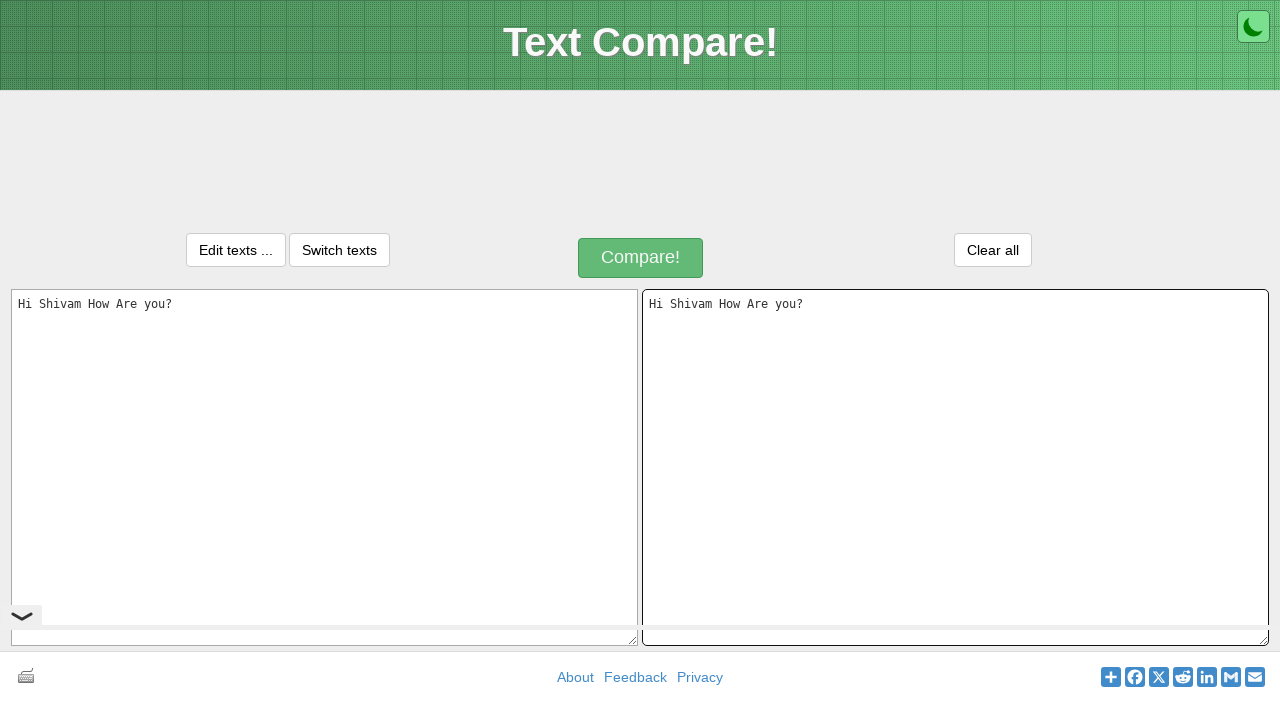

Selected all text in second text area using Ctrl+A
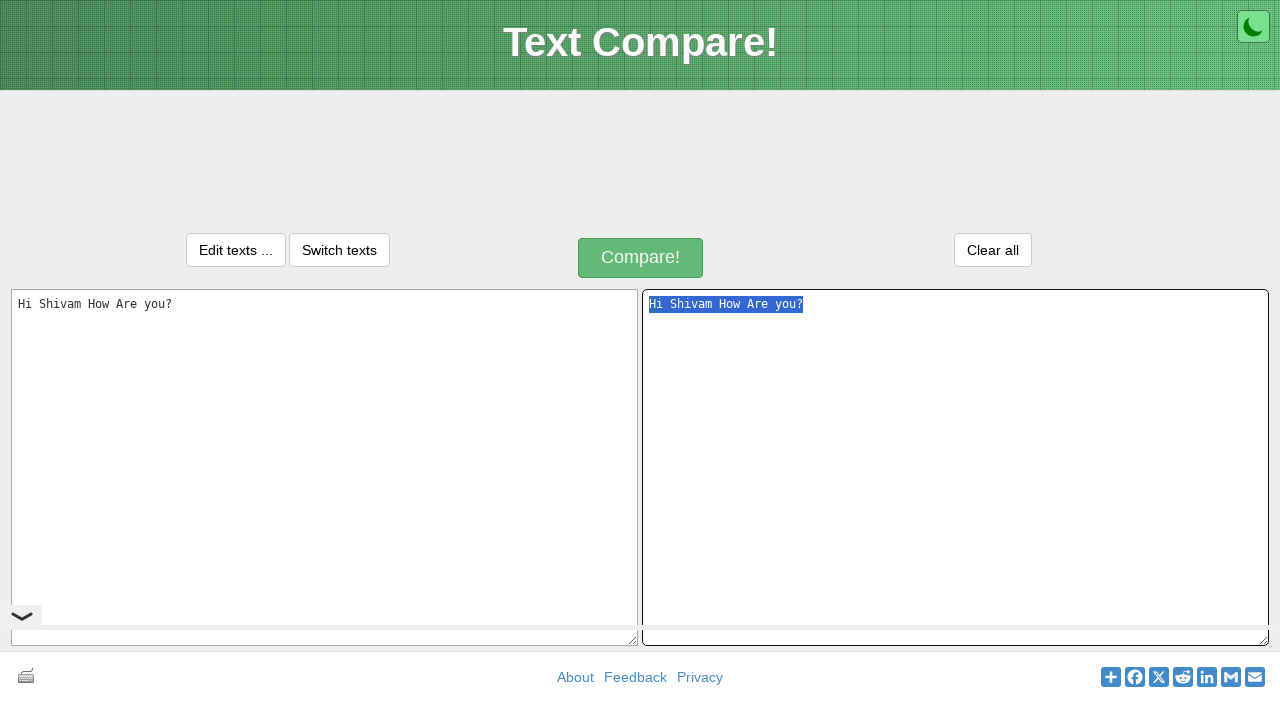

Cleared all text from second text area using Backspace
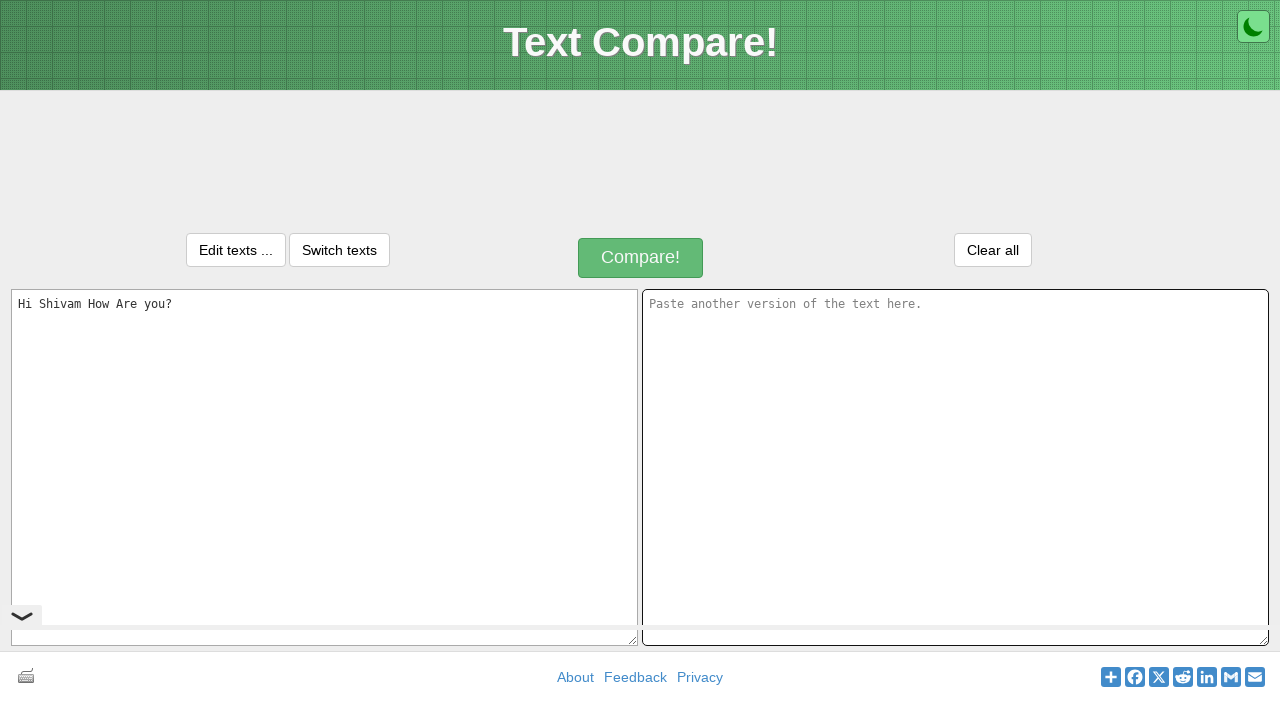

Tabbed back to first text area using Shift+Tab
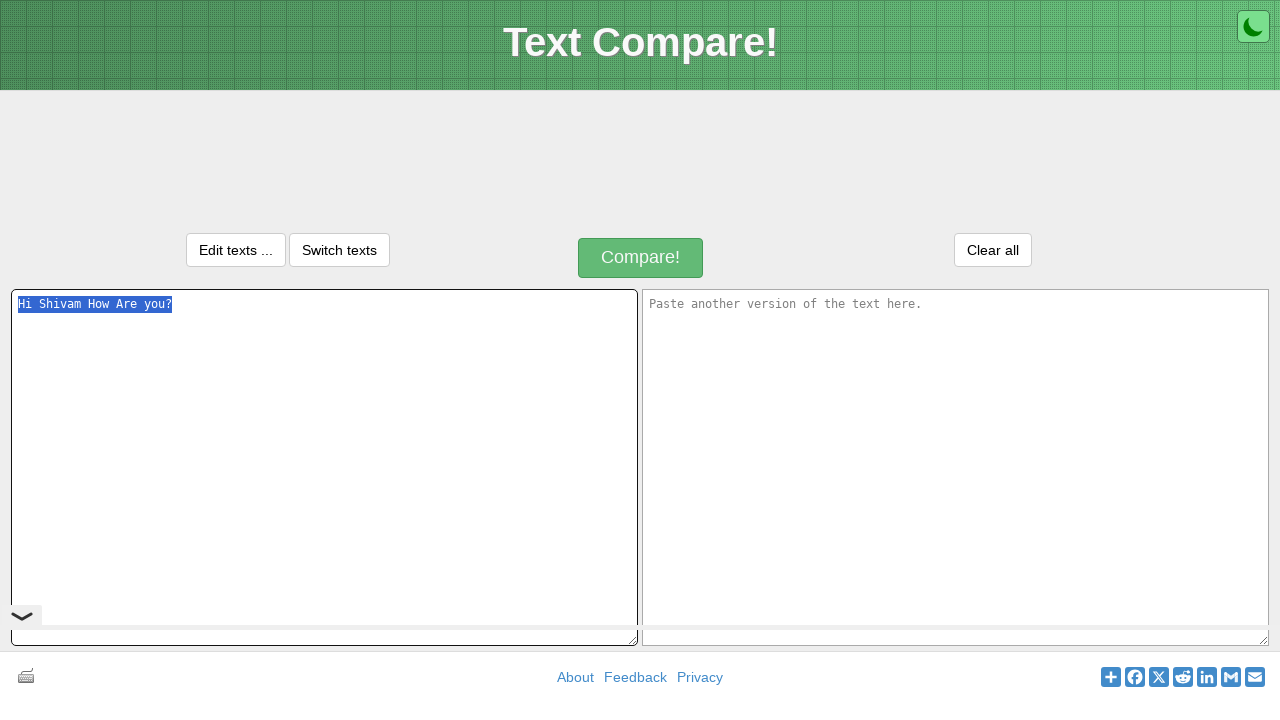

Selected all text in first text area using Ctrl+A
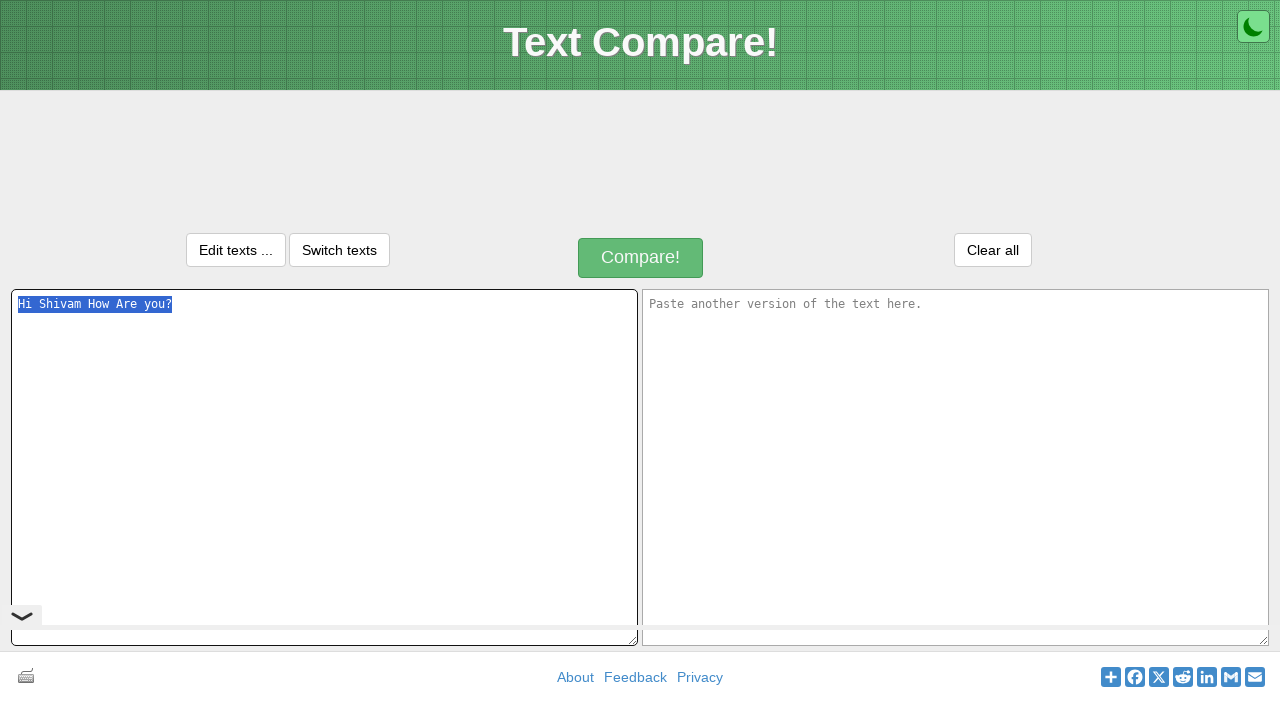

Cleared all text from first text area using Backspace
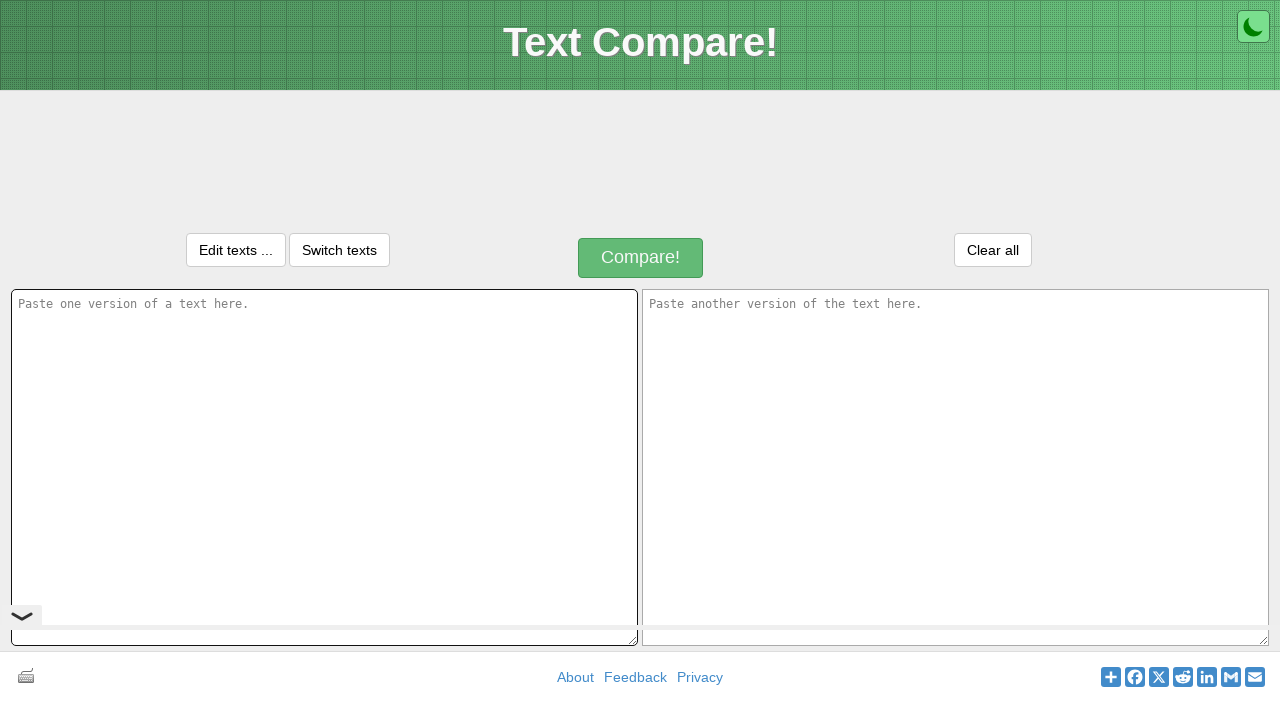

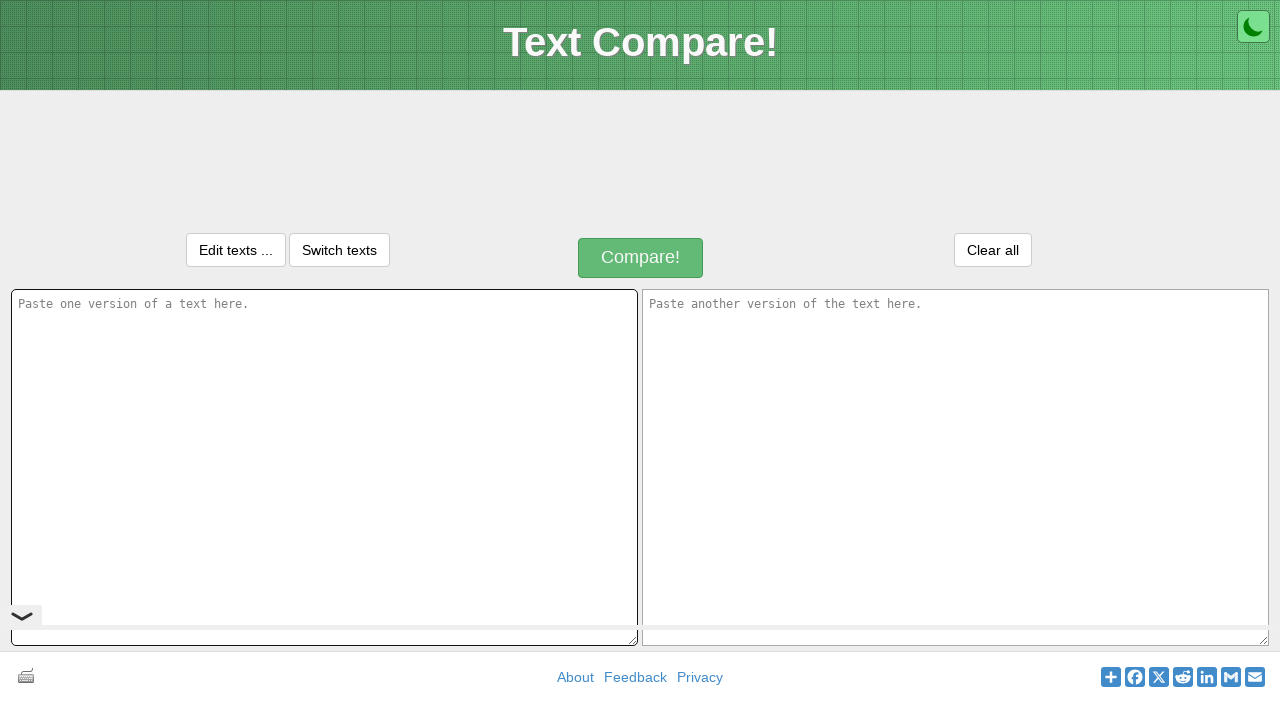